Tests basic browser navigation functionality by navigating to selenium.dev, then using back, forward, and refresh browser actions

Starting URL: https://selenium.dev

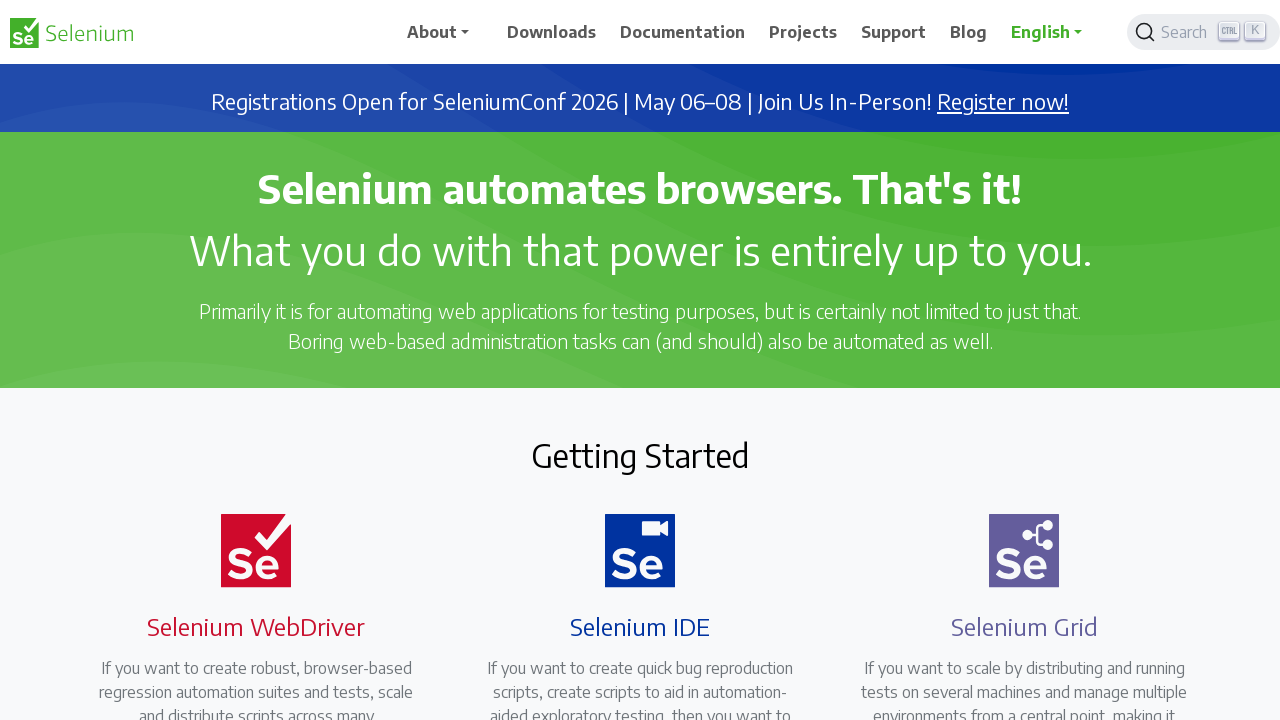

Clicked documentation link to navigate to another page at (683, 32) on a[href*='documentation']
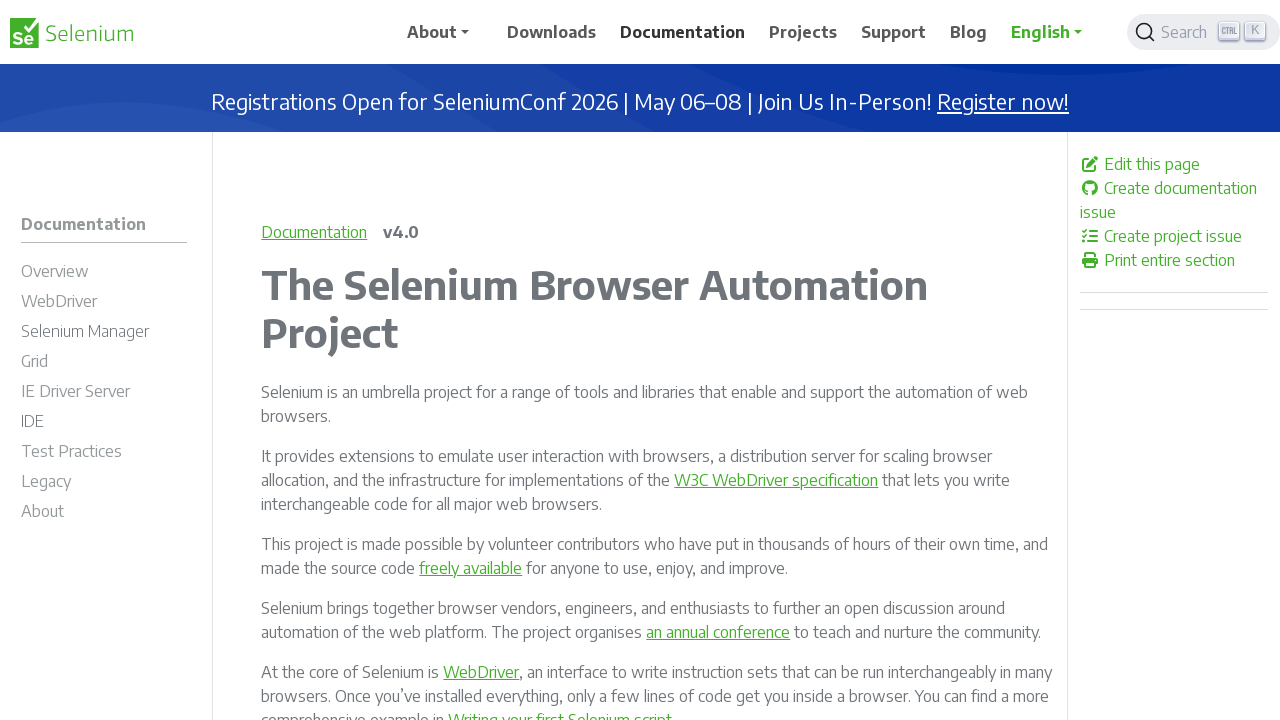

Waited for page to load (domcontentloaded)
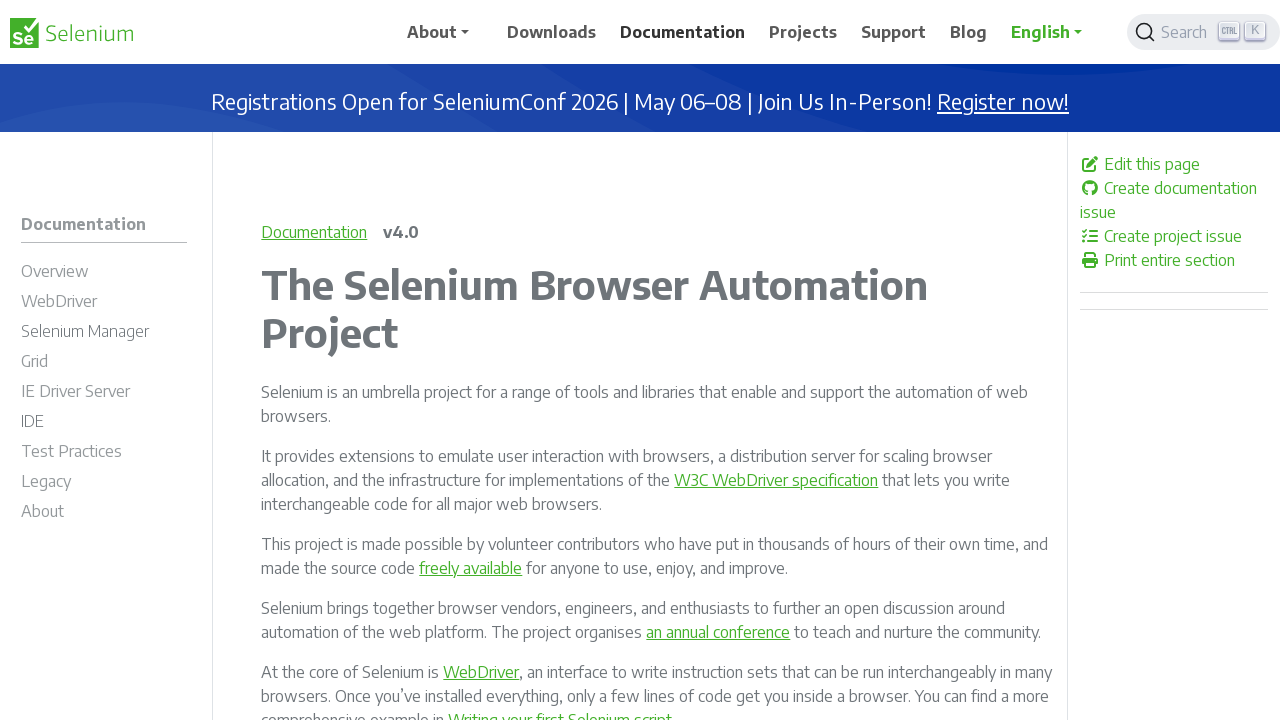

Navigated back using browser back button
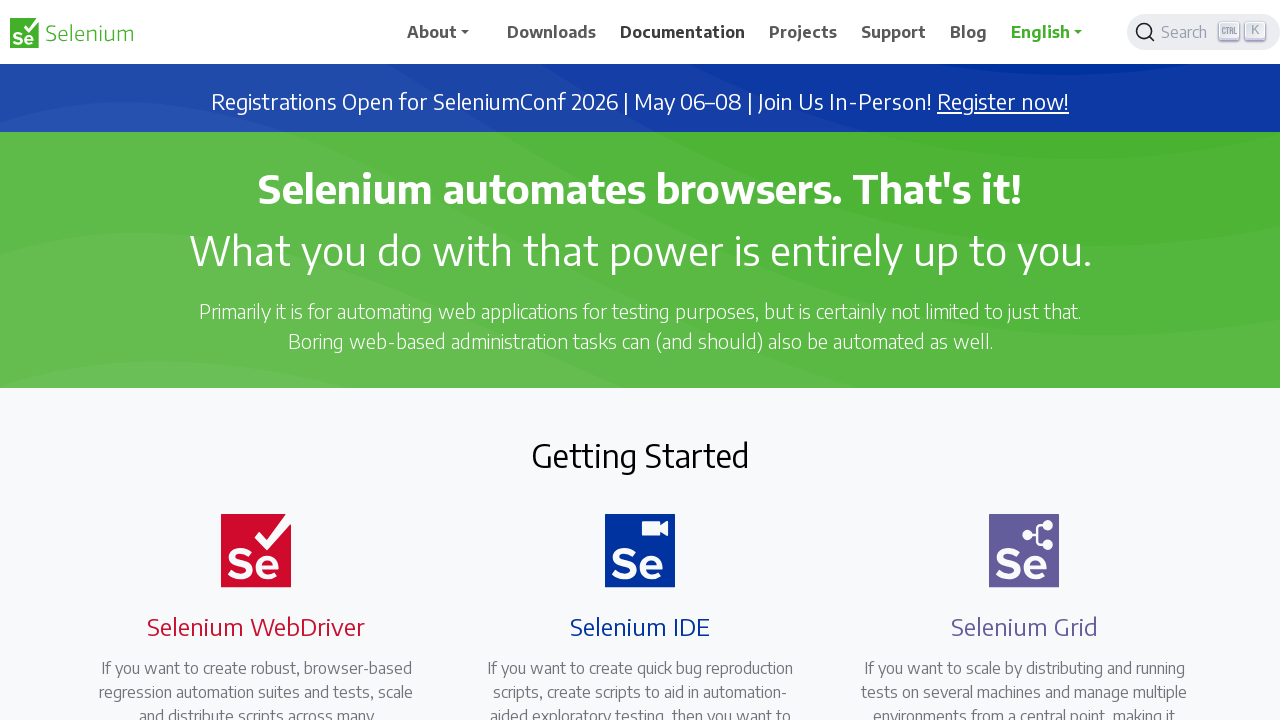

Navigated forward using browser forward button
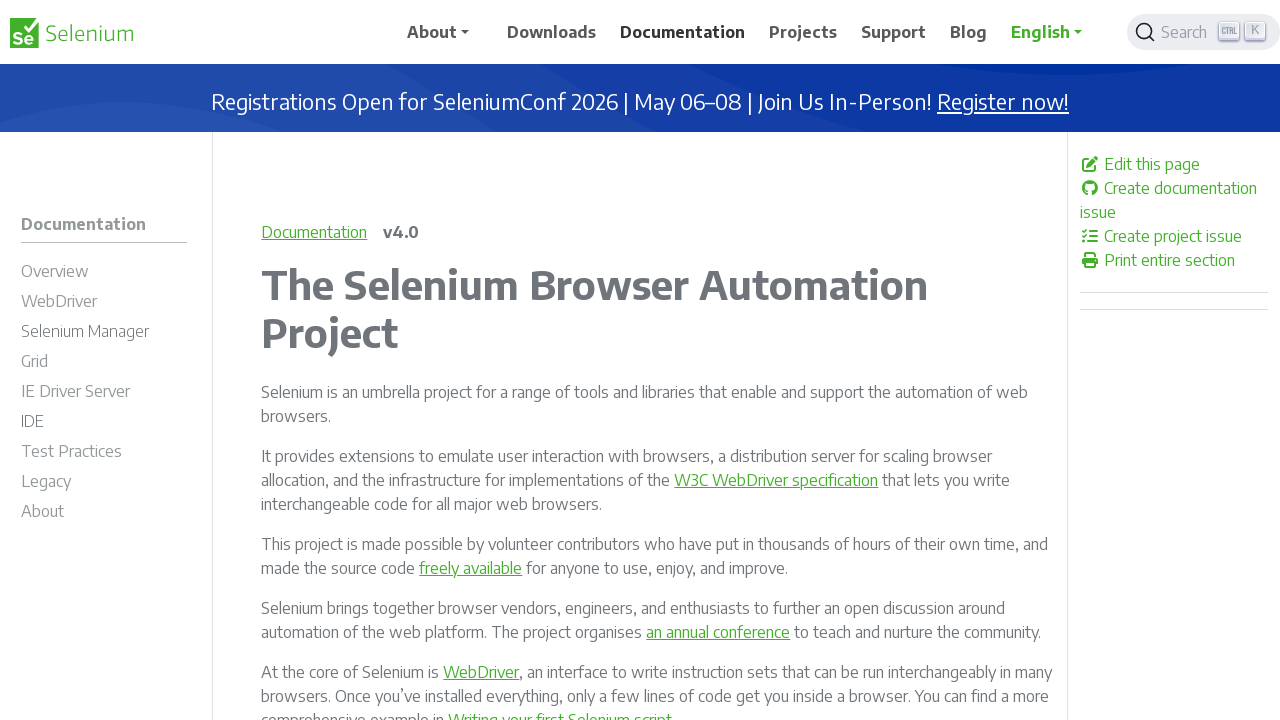

Refreshed the current page
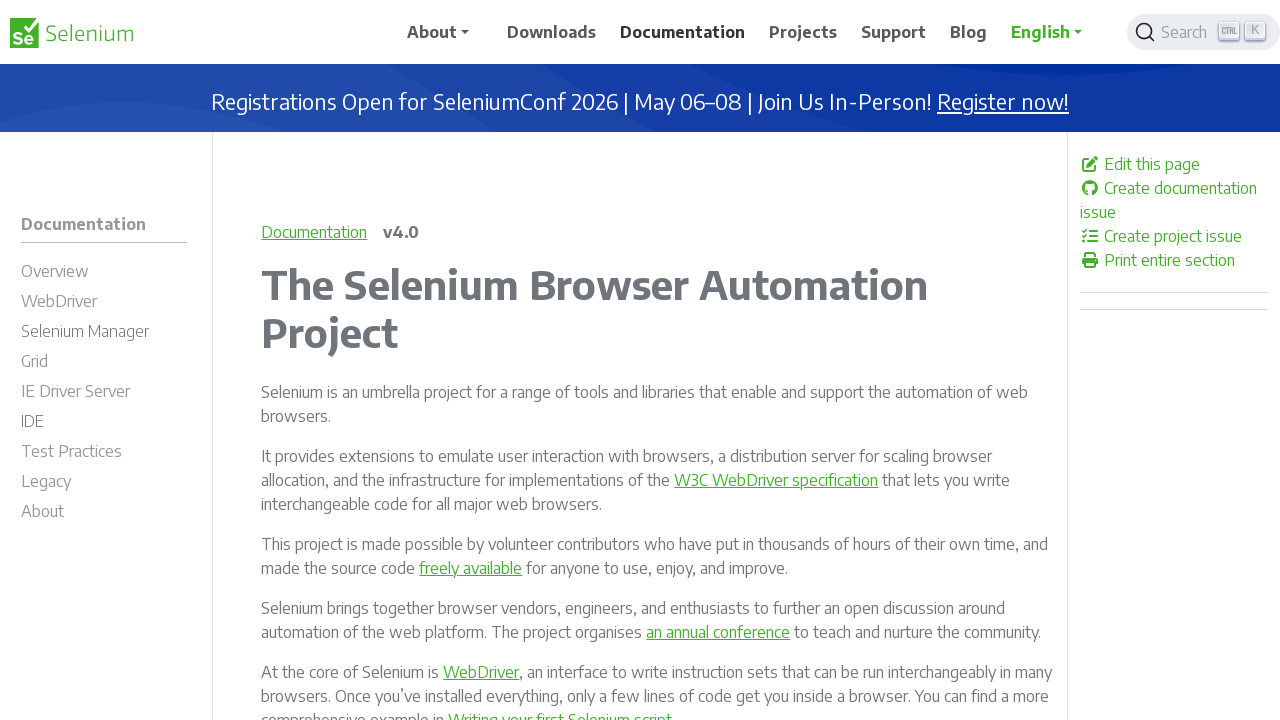

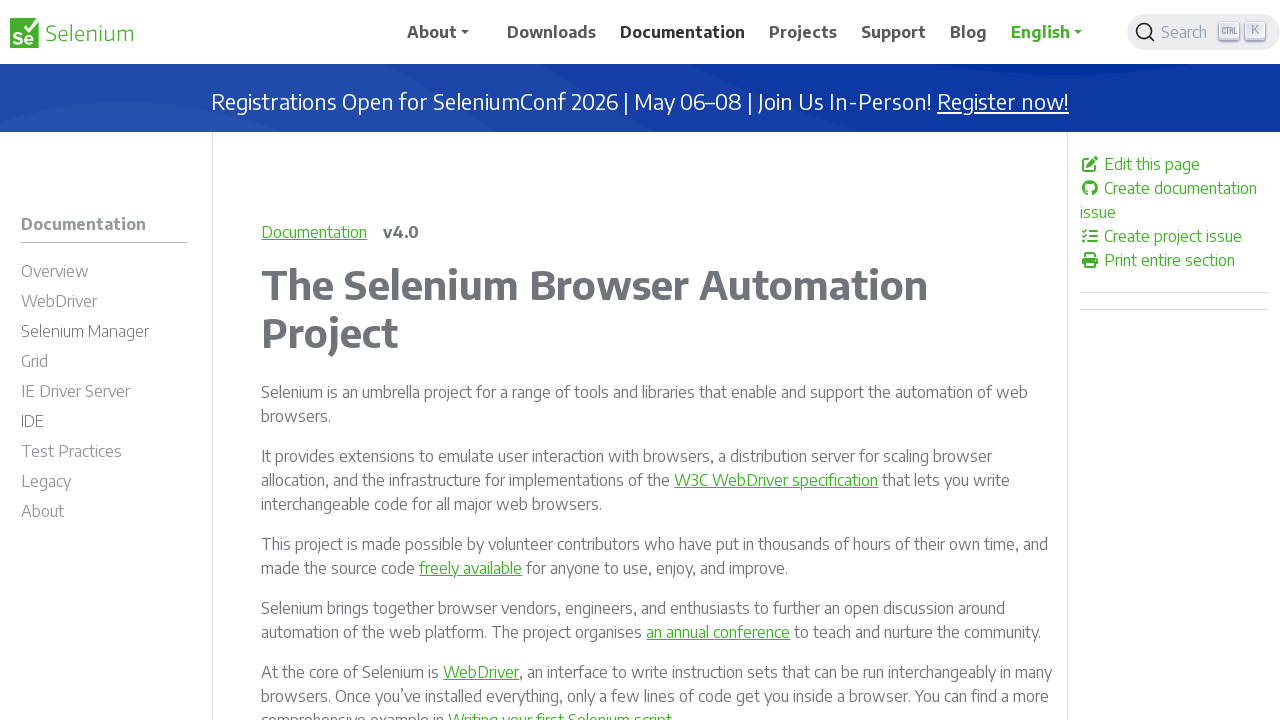